Tests product search functionality by typing a search query and verifying that the correct number of products are displayed

Starting URL: https://rahulshettyacademy.com/seleniumPractise/#/

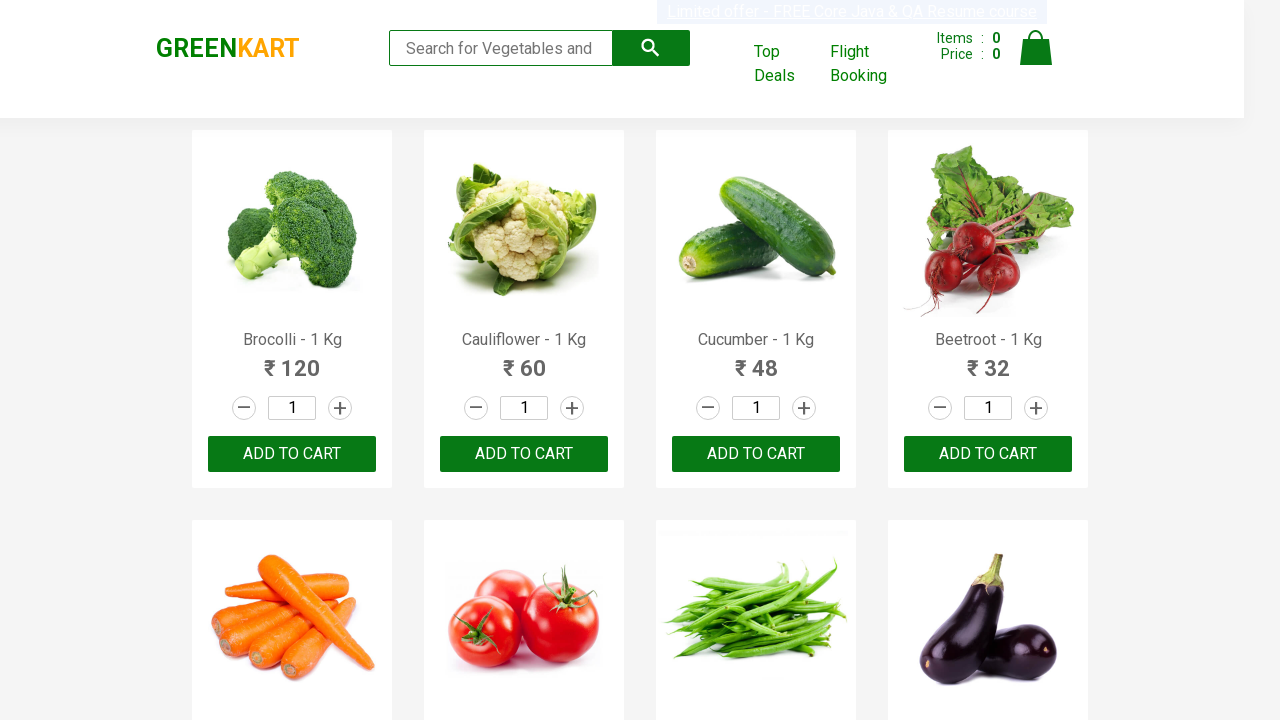

Typed 'ca' in the search box on .search-keyword
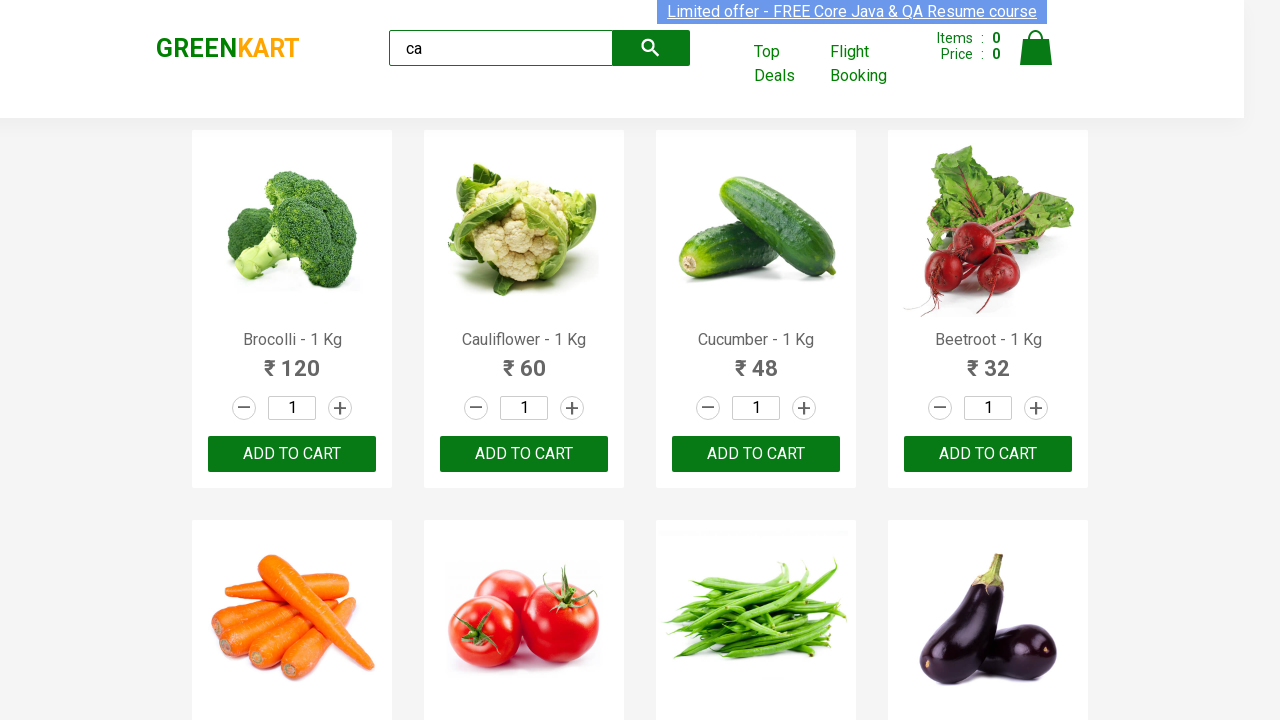

Waited 2 seconds for results to load
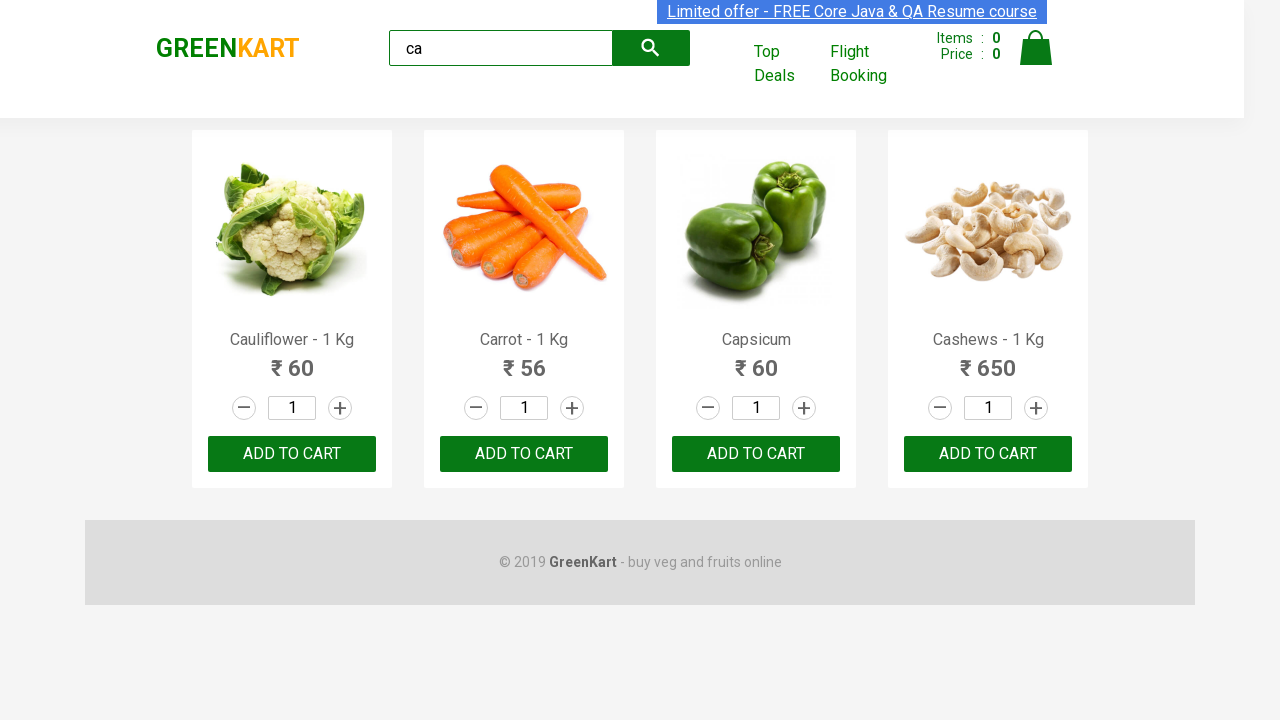

Located all visible products
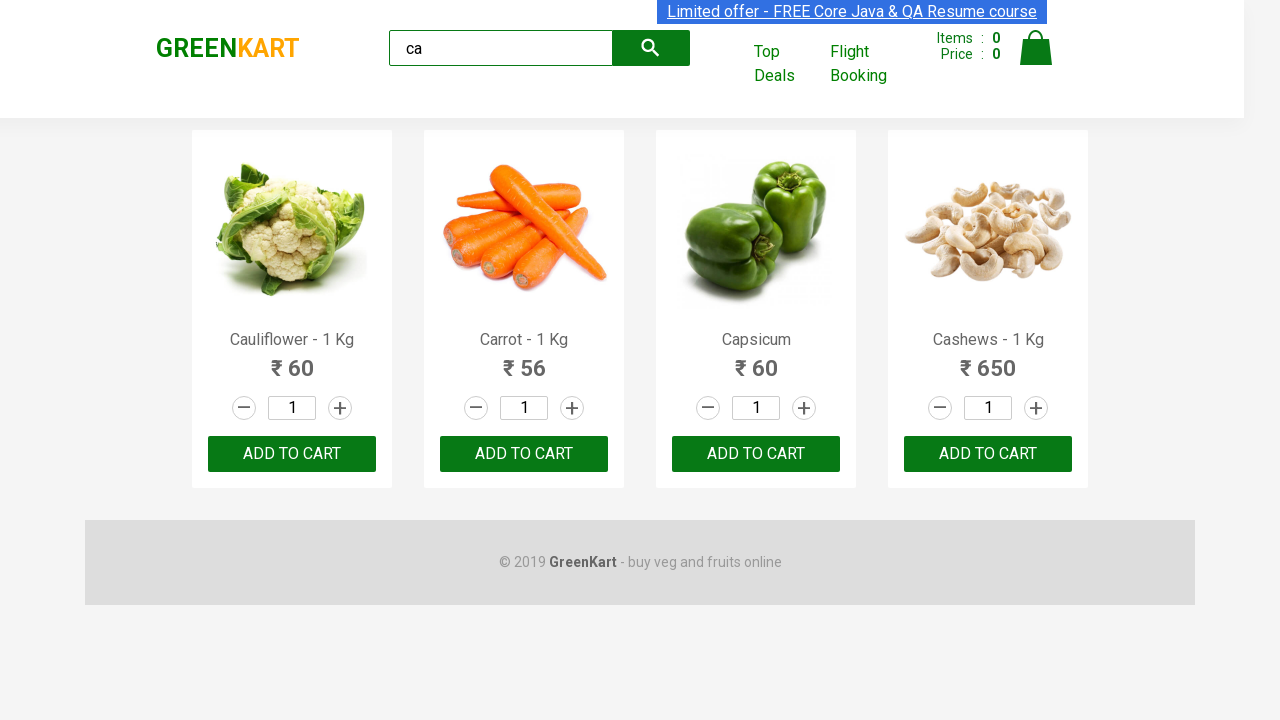

Verified that 4 visible products are displayed
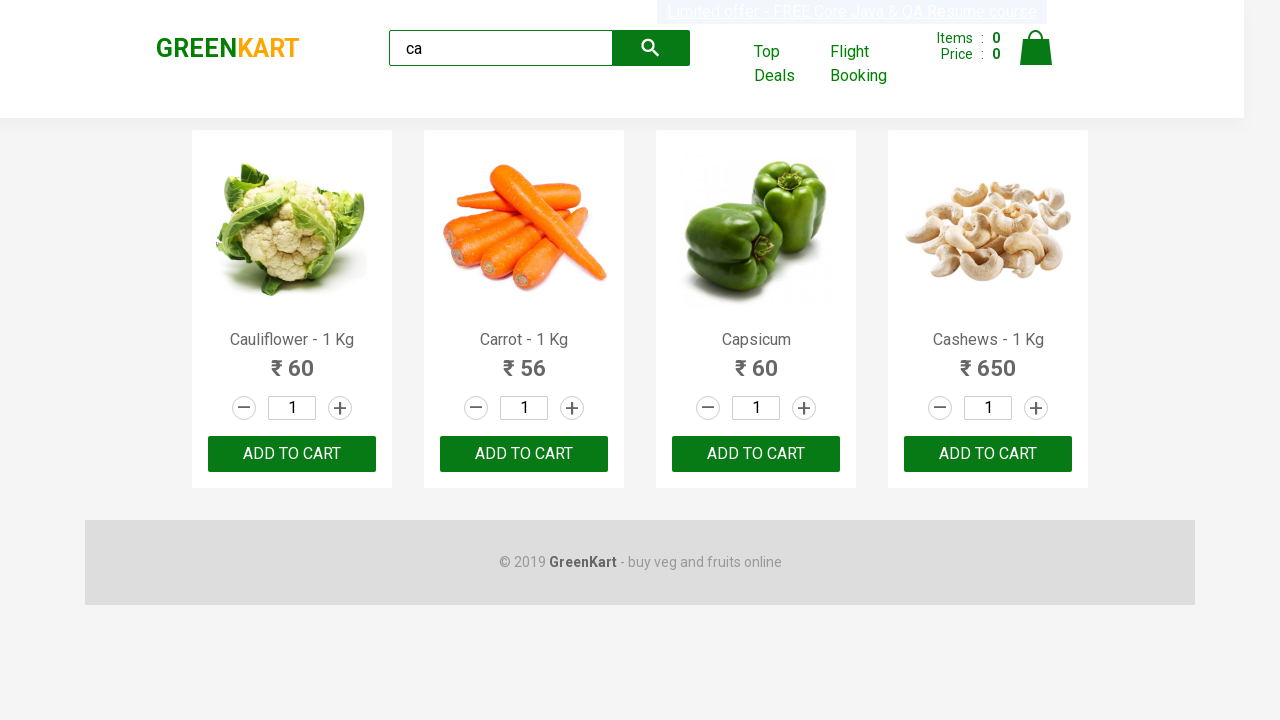

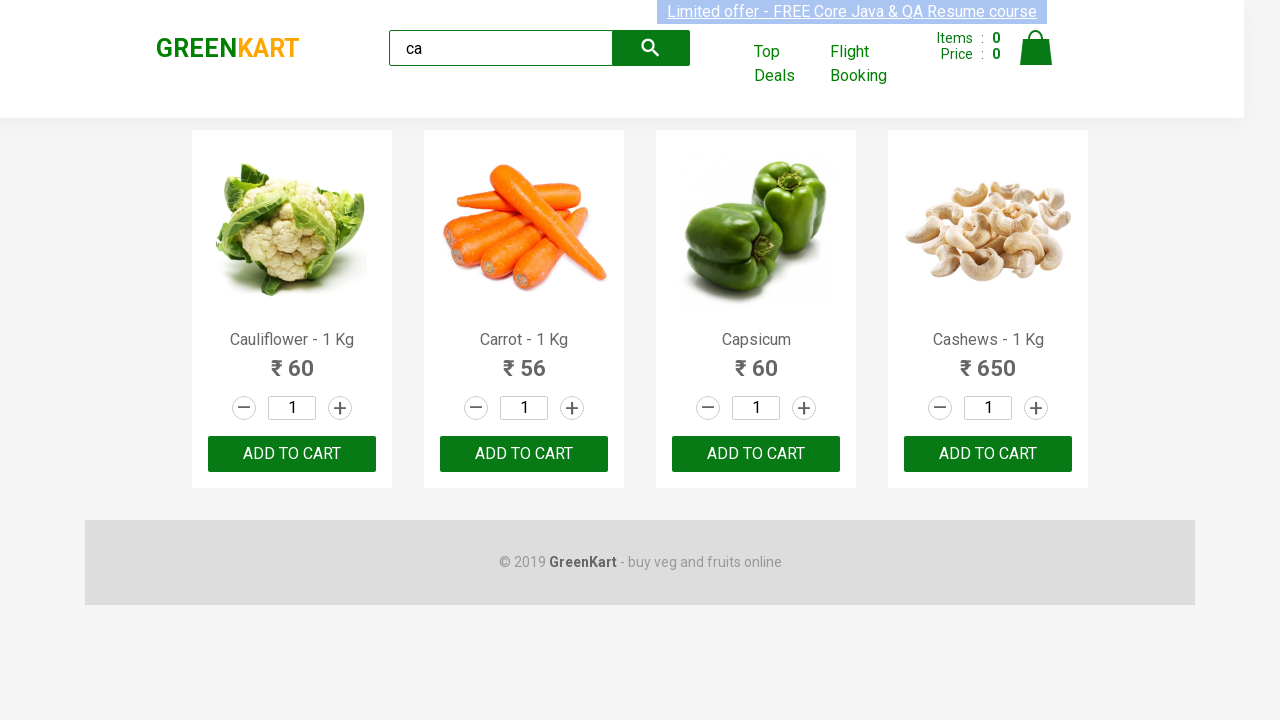